Tests window switching by clicking a link that opens in a new tab and switching between the original and new tab

Starting URL: https://www.selenium.dev/documentation/

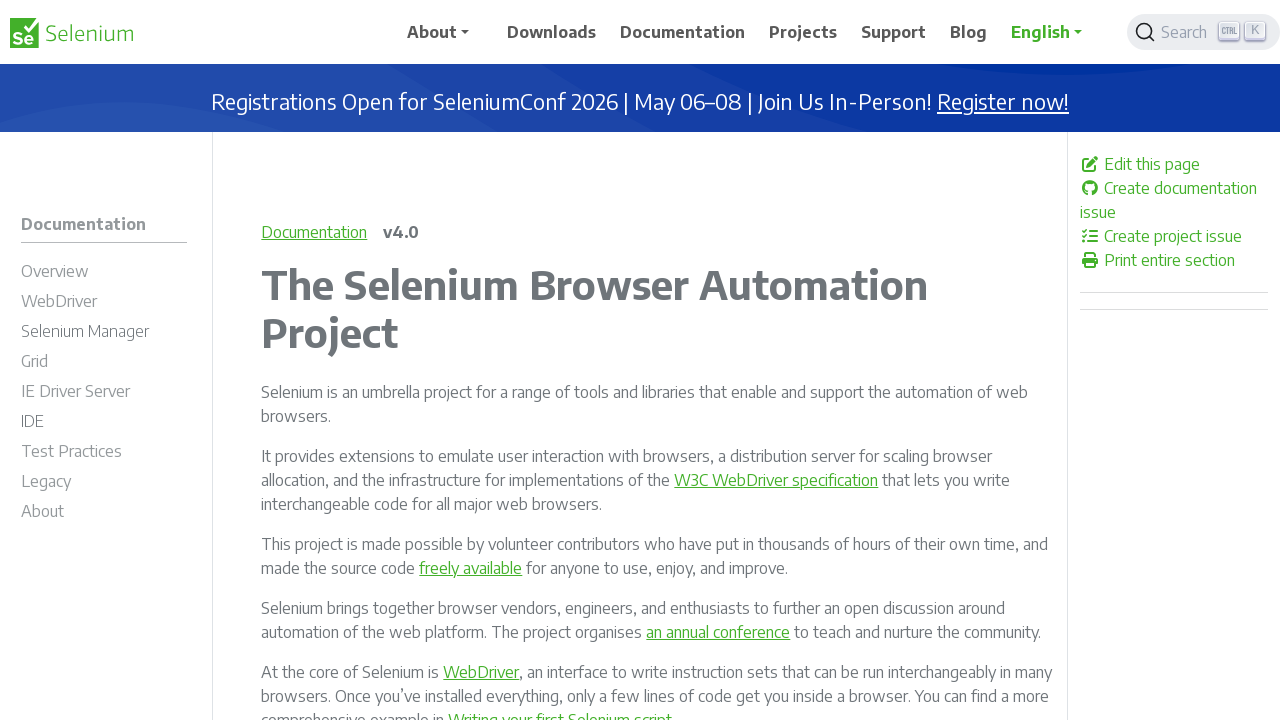

Waited for 'Edit this page' link to appear
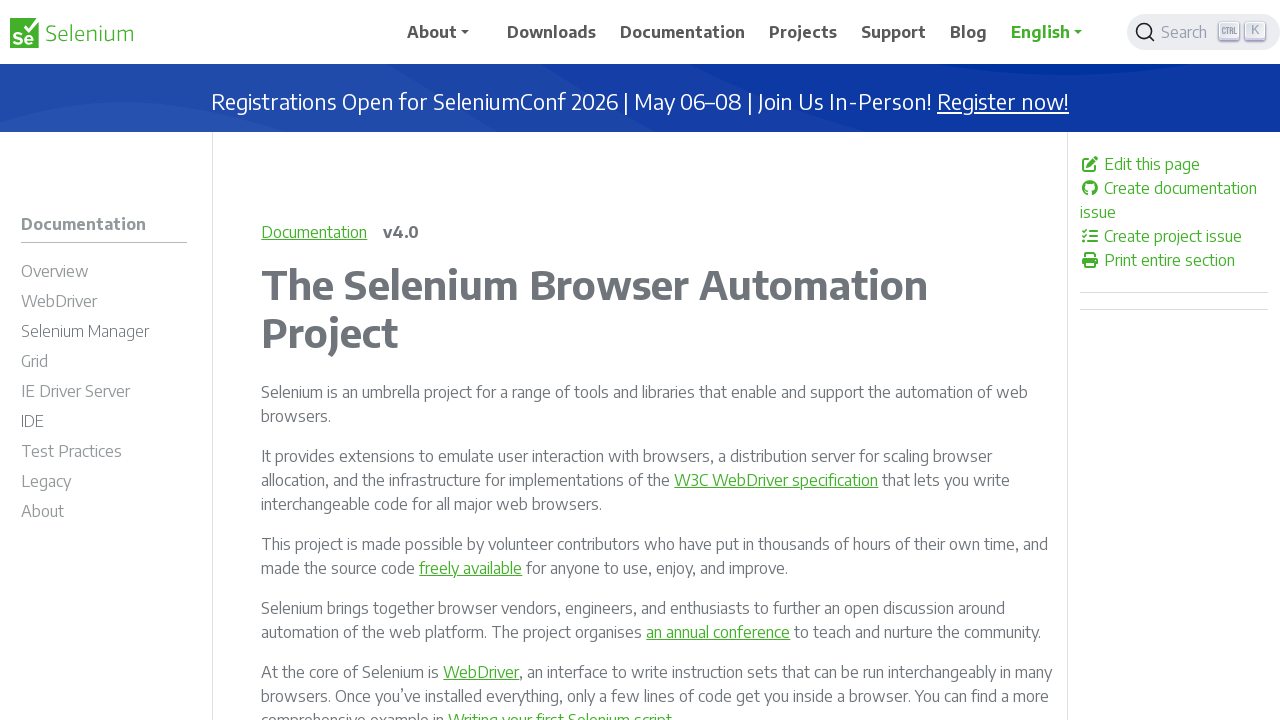

Clicked 'Edit this page' link at (1174, 164) on xpath=//a[text()=' Edit this page']
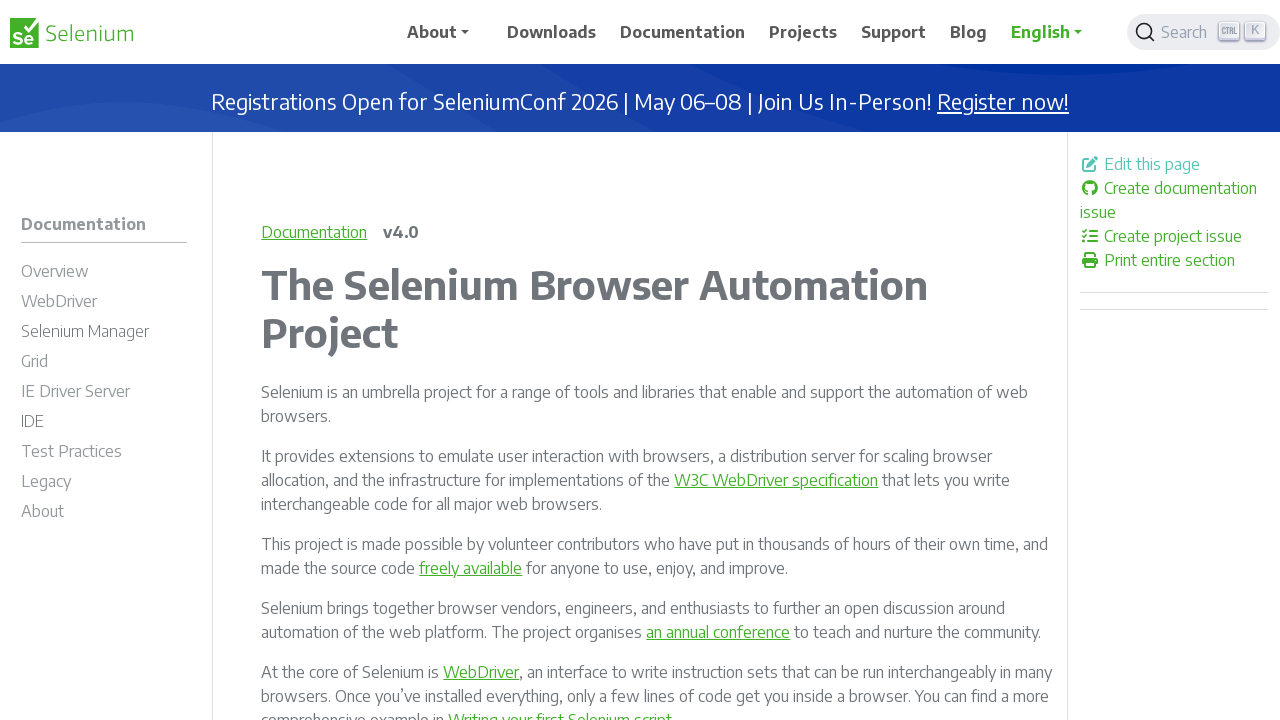

New tab opened
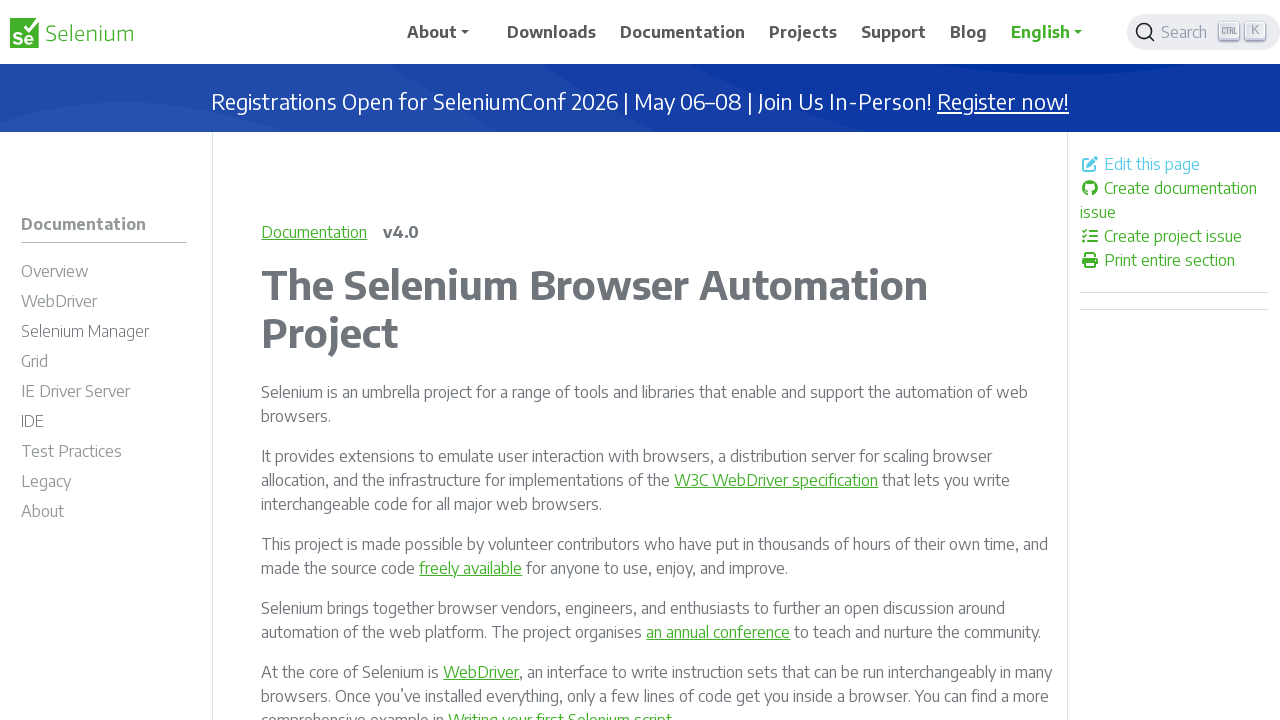

Retrieved all open pages/tabs
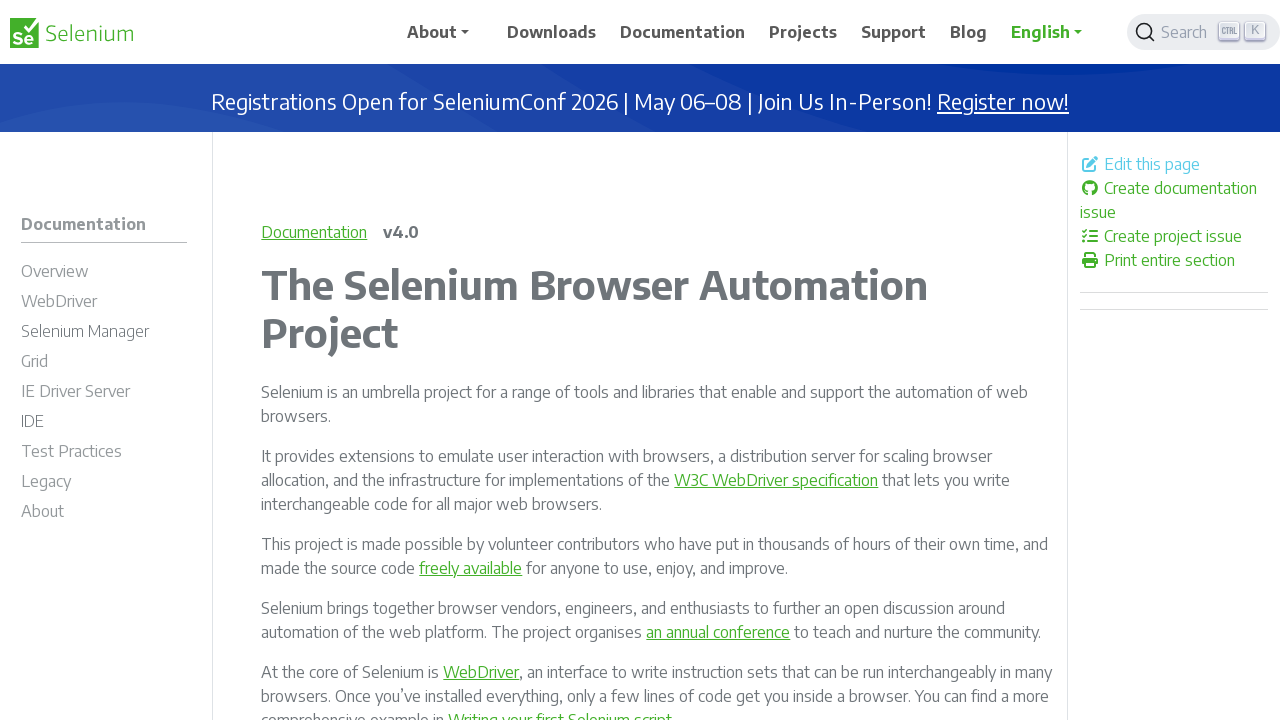

Switched to new tab (second page)
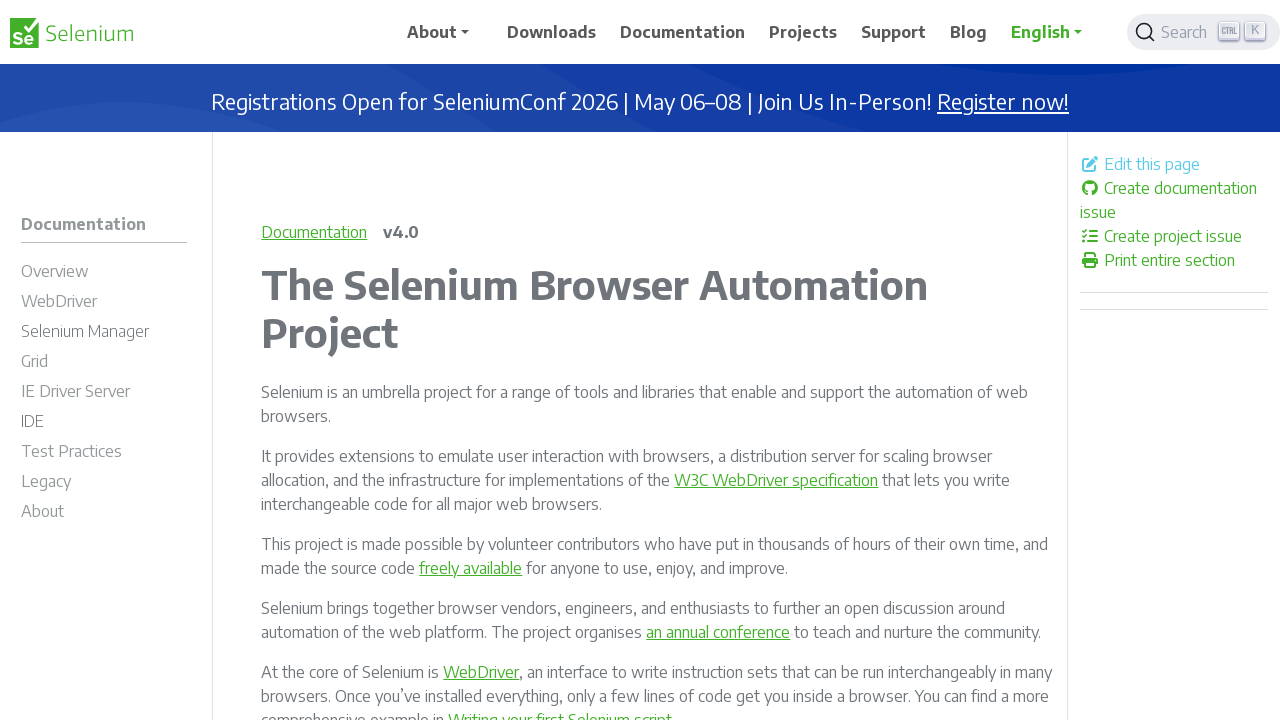

Switched back to original tab
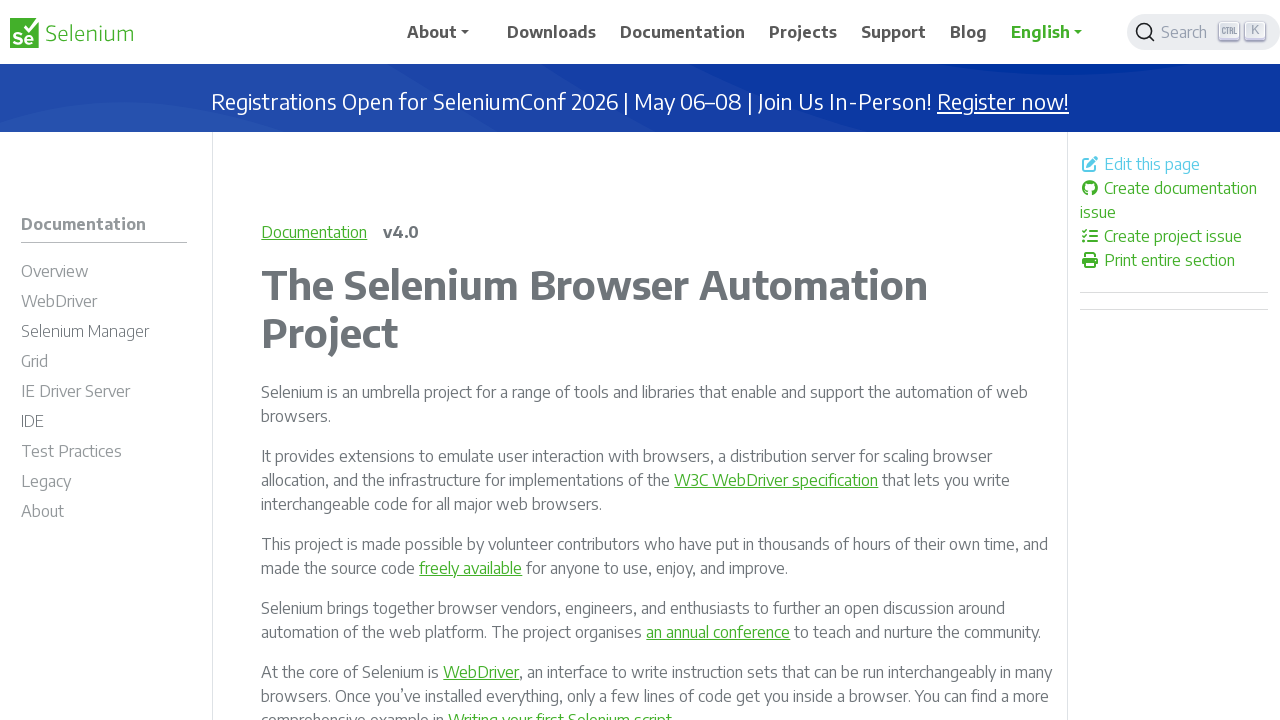

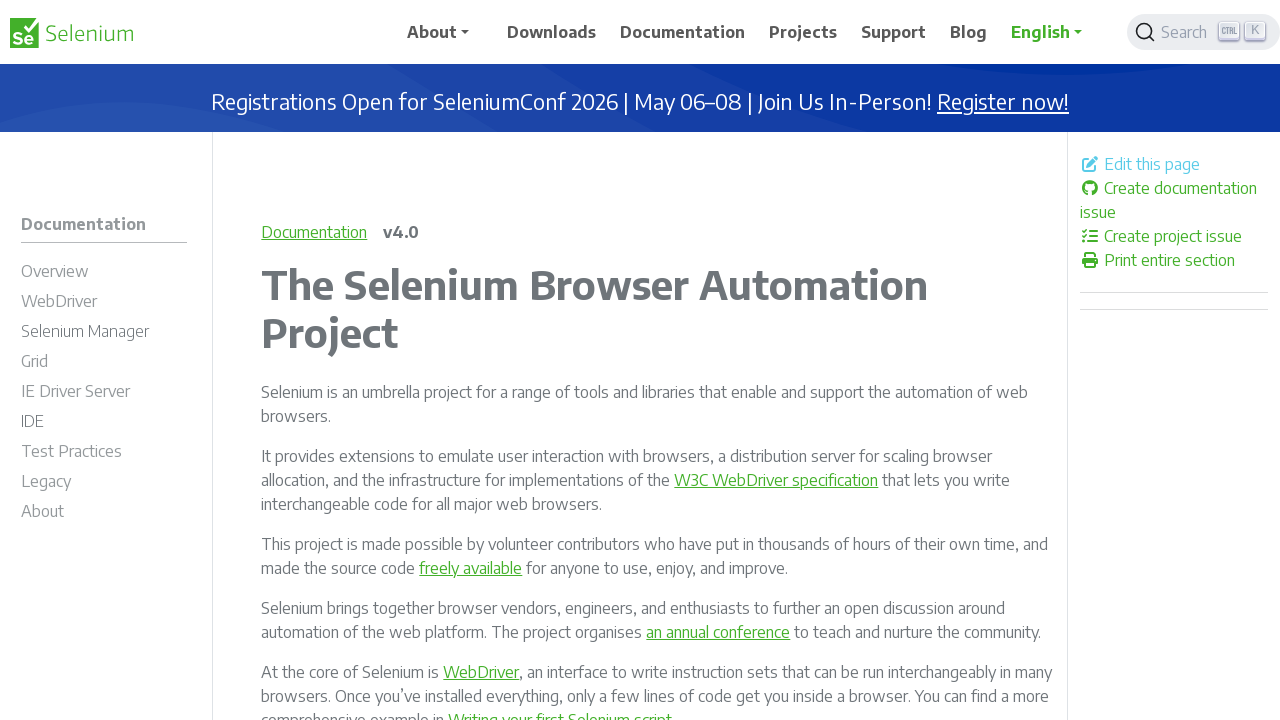